Tests adding todo items by creating two todos and verifying they appear in the list

Starting URL: https://demo.playwright.dev/todomvc

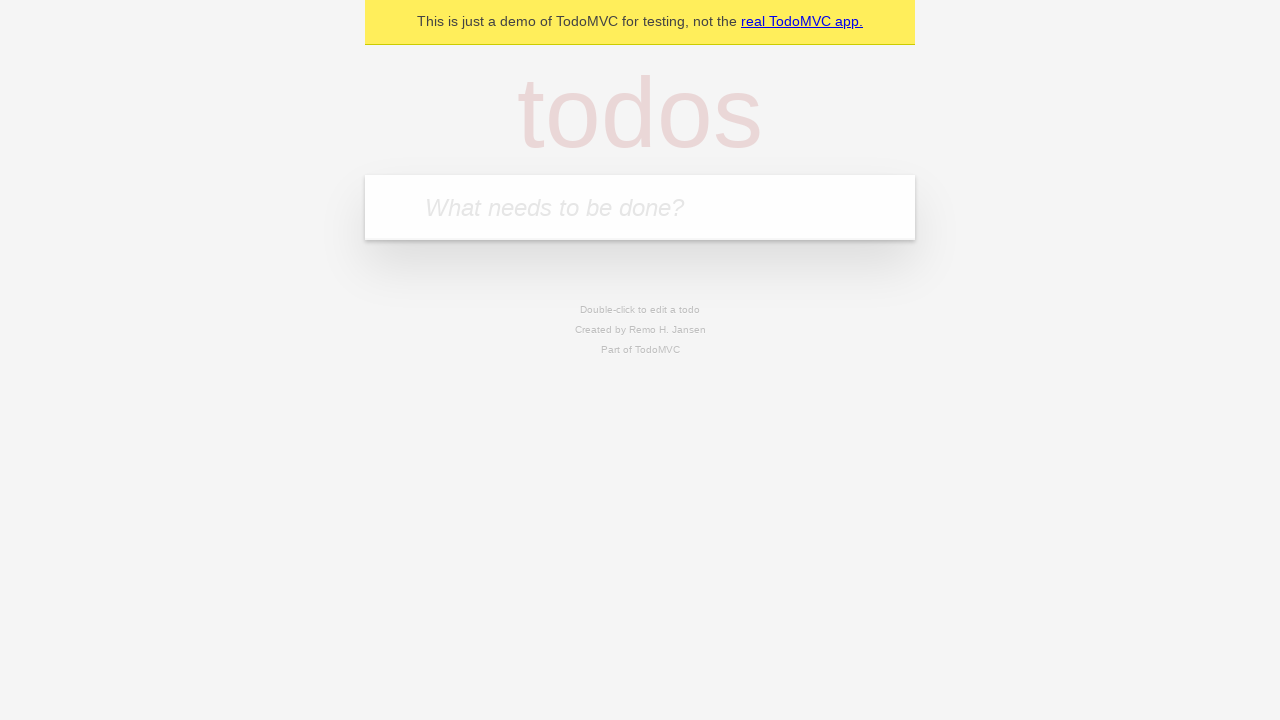

Filled todo input with 'buy some cheese' on internal:attr=[placeholder="What needs to be done?"i]
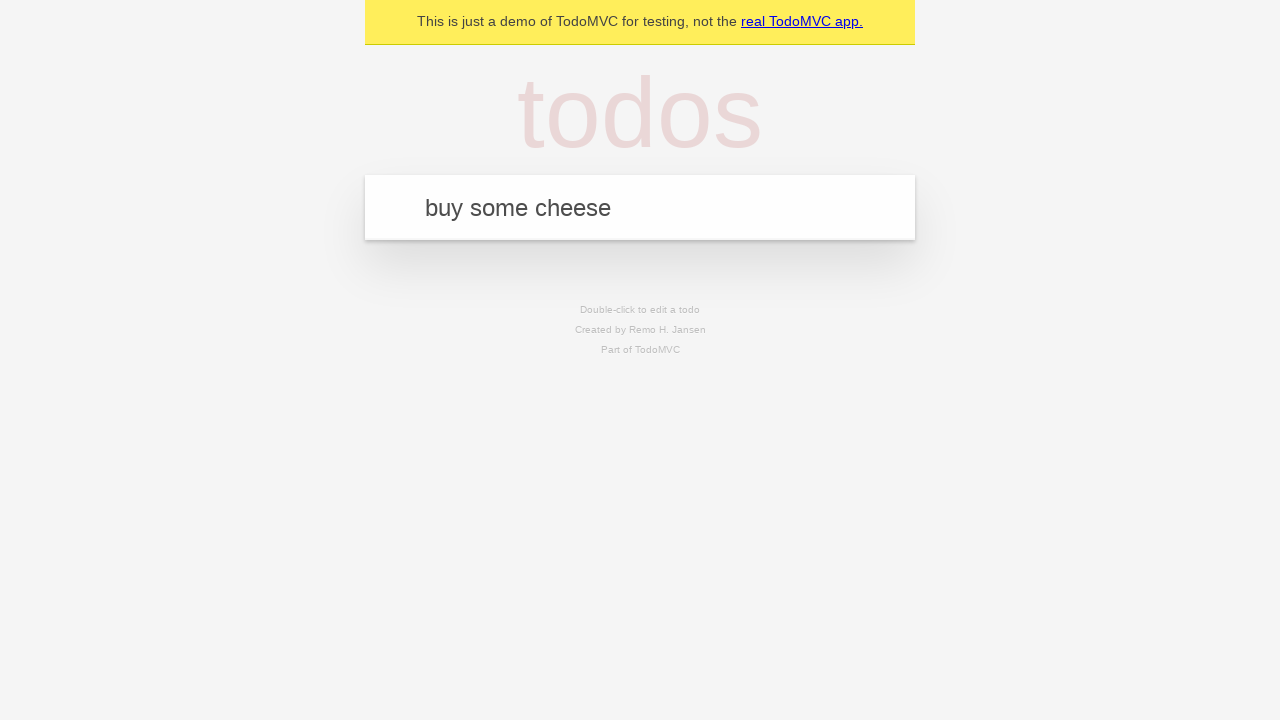

Pressed Enter to create first todo on internal:attr=[placeholder="What needs to be done?"i]
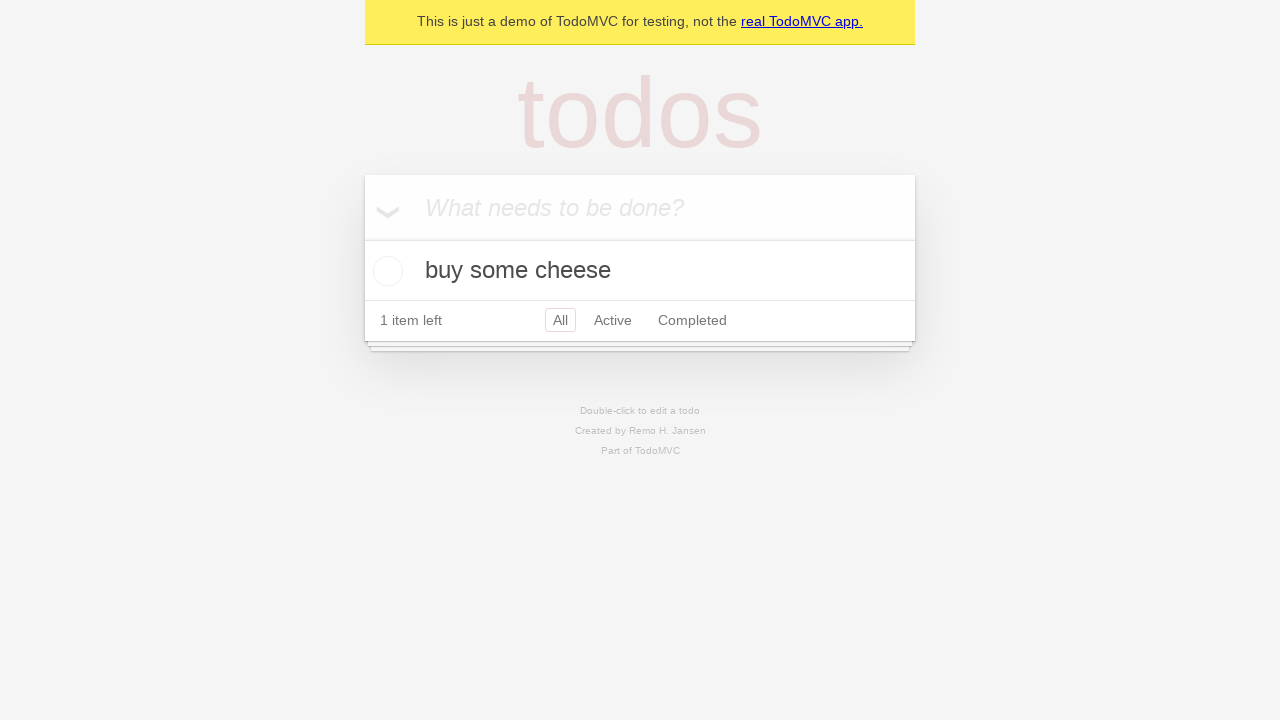

First todo appeared in the list
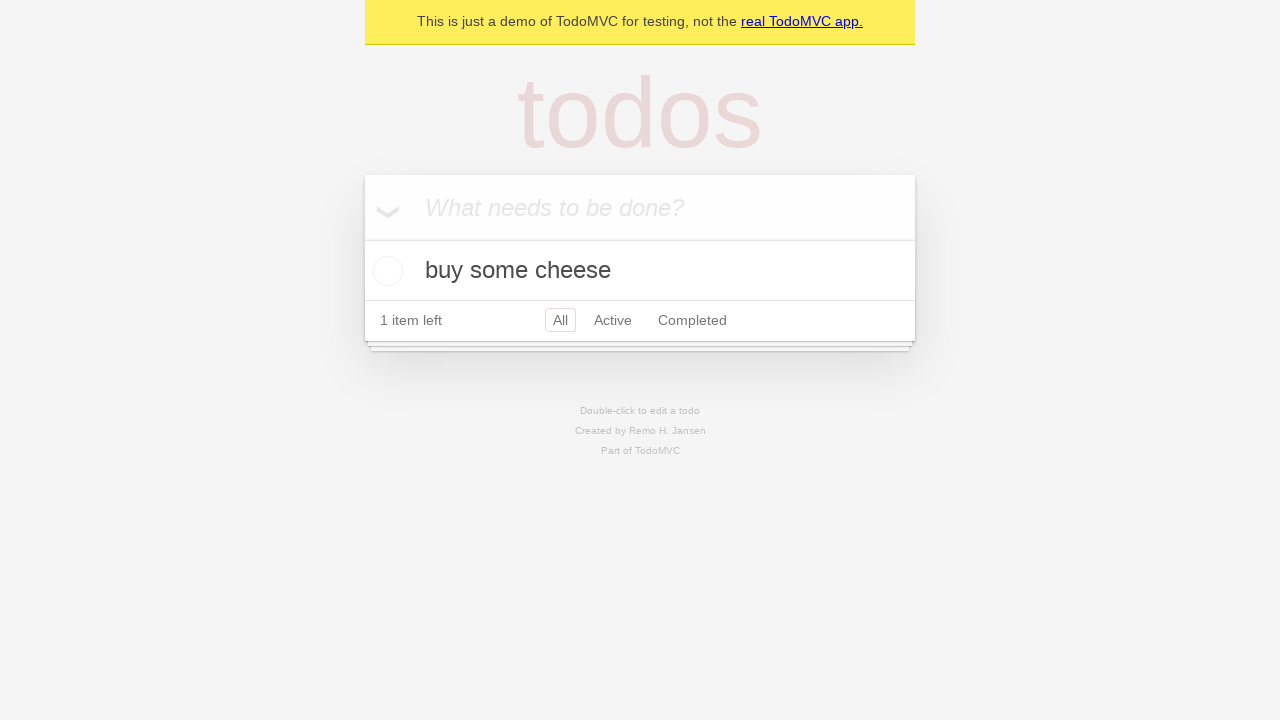

Filled todo input with 'feed the cat' on internal:attr=[placeholder="What needs to be done?"i]
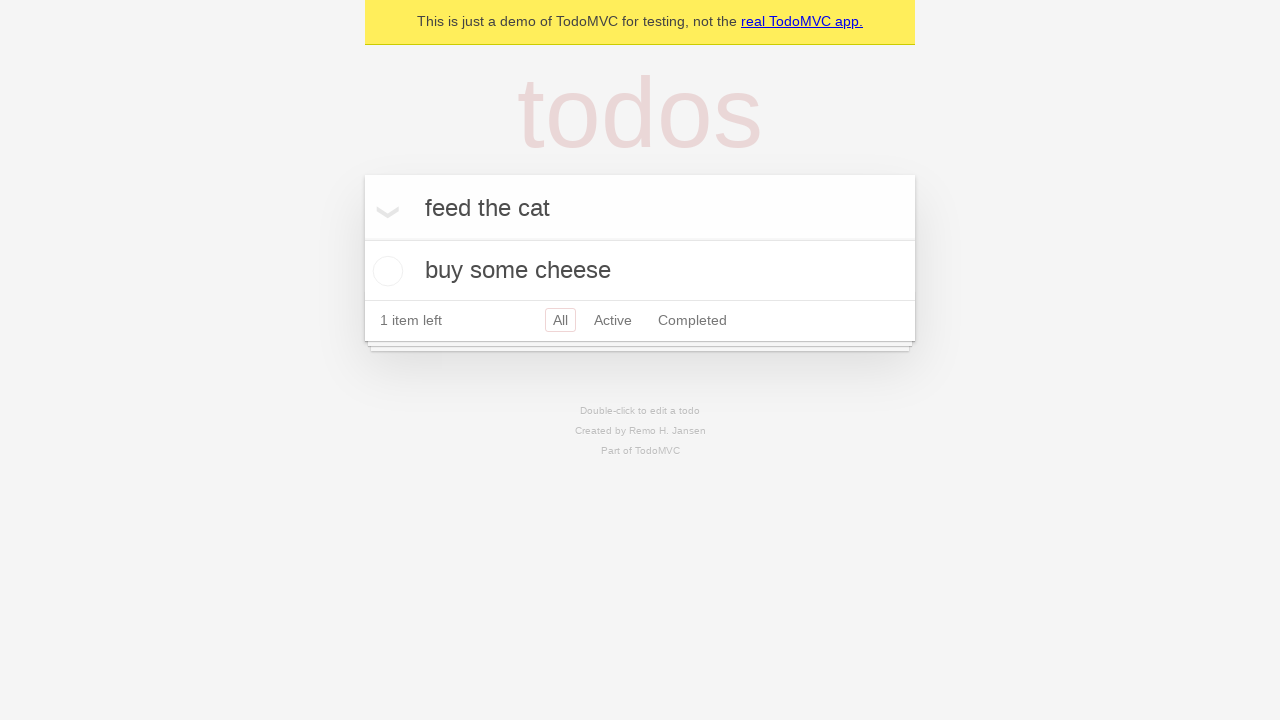

Pressed Enter to create second todo on internal:attr=[placeholder="What needs to be done?"i]
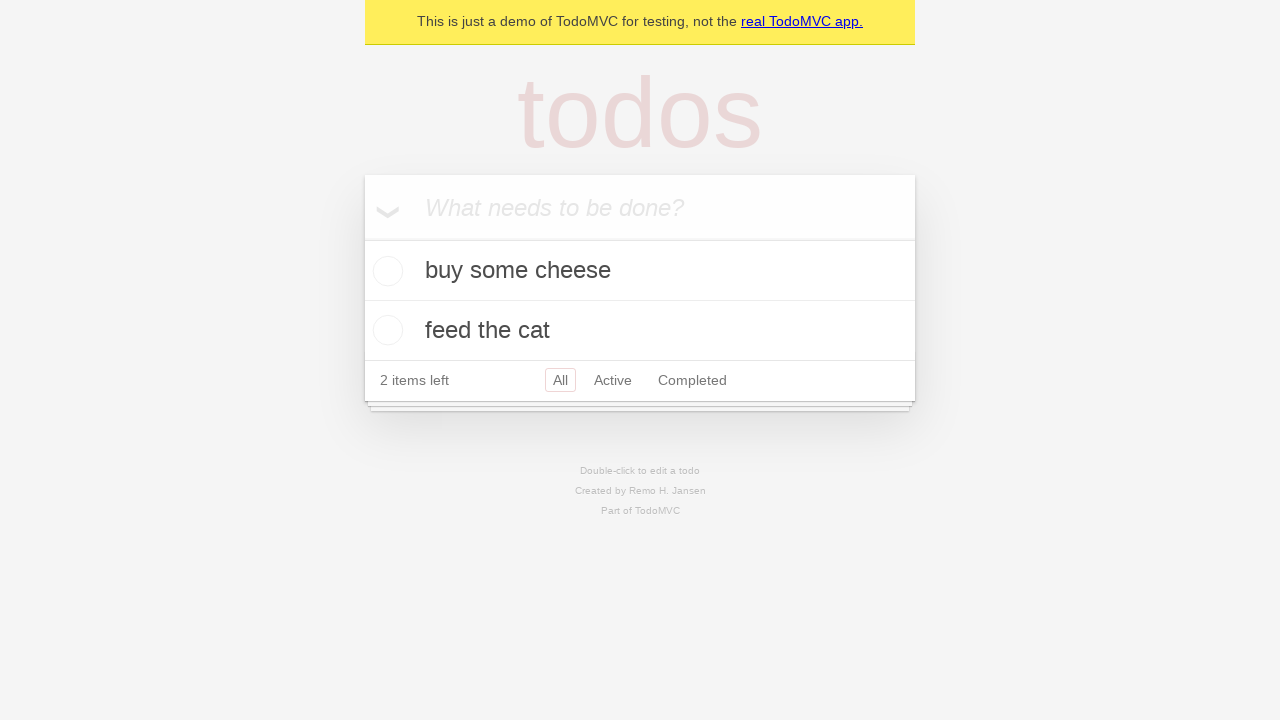

Verified both todos appear in the list
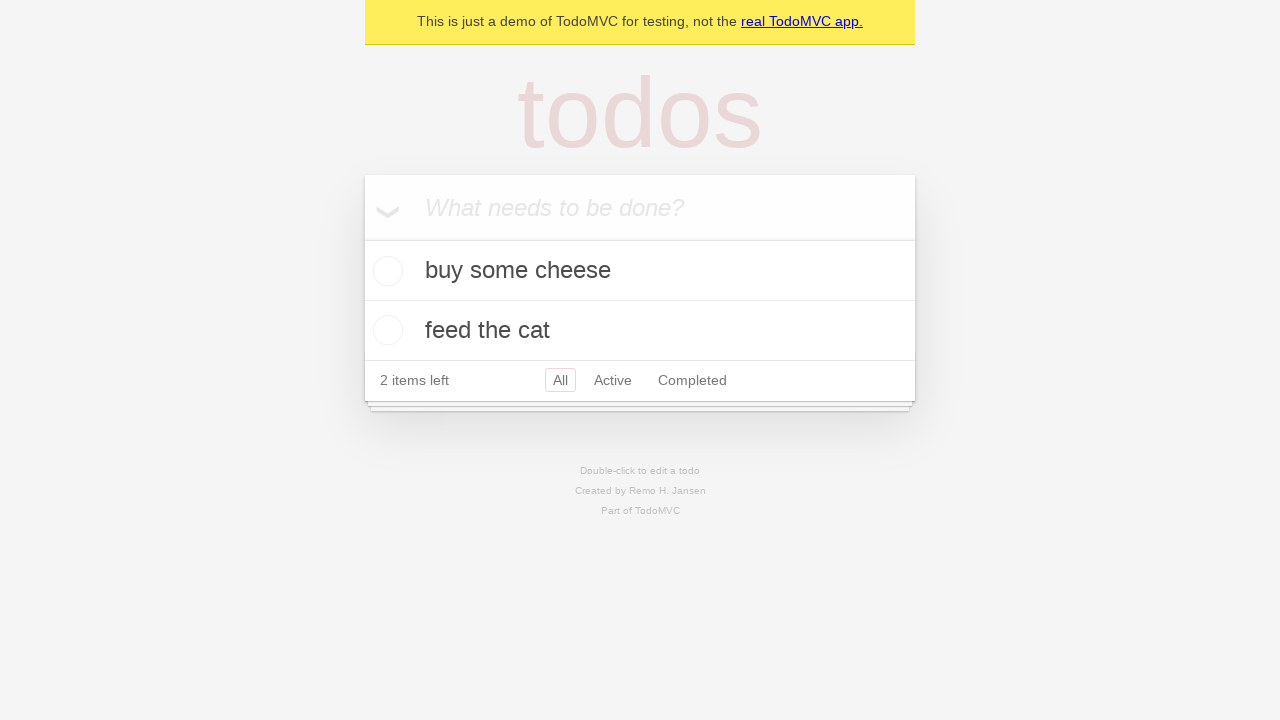

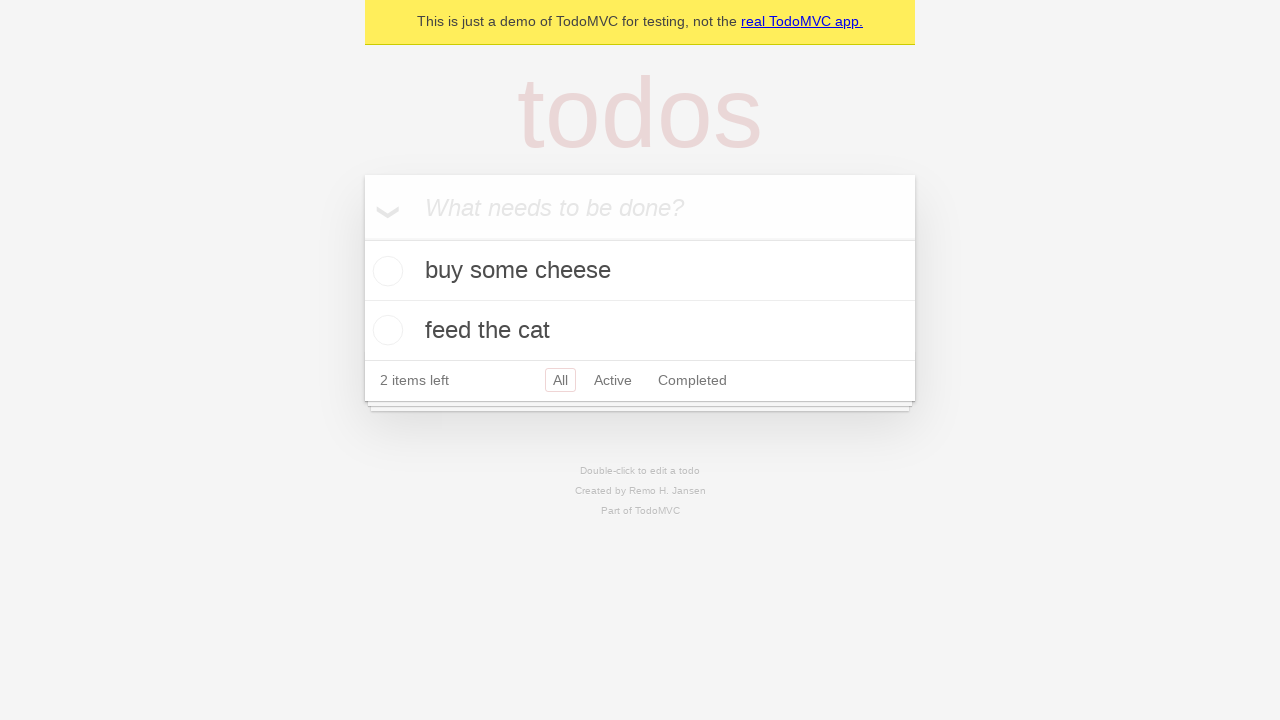